Navigates to an e-commerce site and identifies the product with the highest price on the first page

Starting URL: https://demoblaze.com

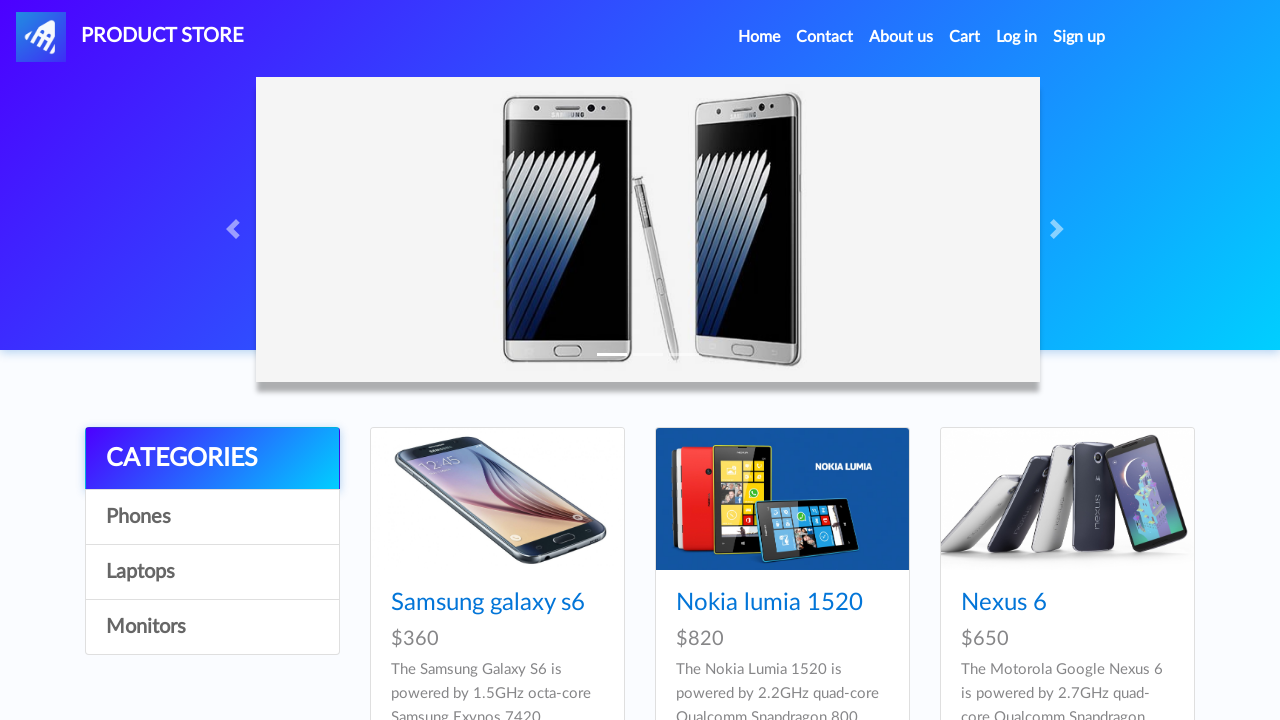

Waited for product containers to load on the page
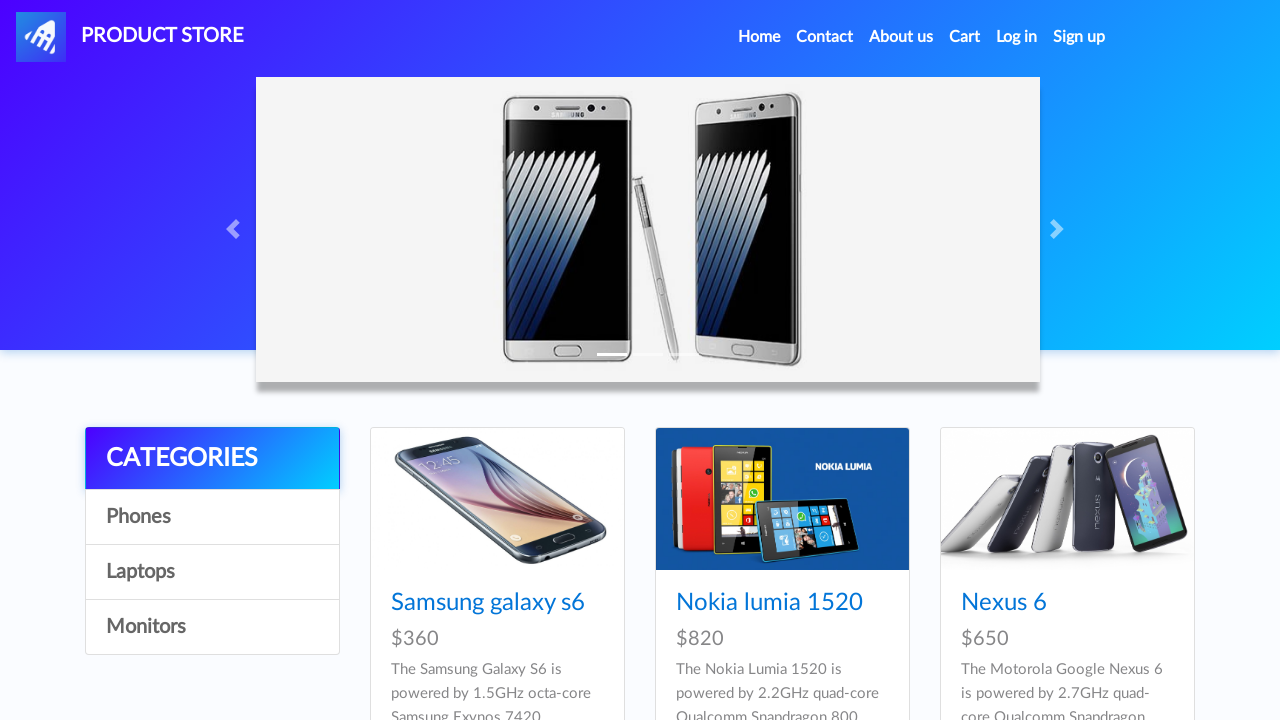

Retrieved all product container elements from the page
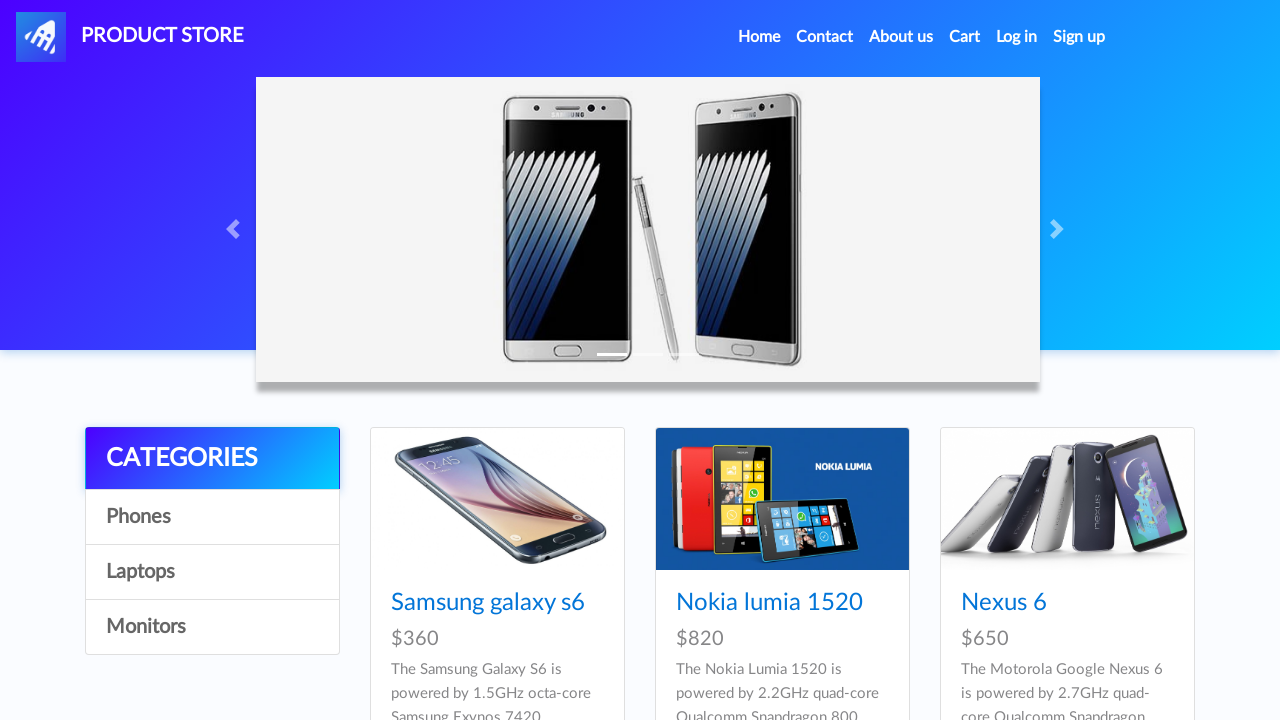

Extracted prices from 9 products
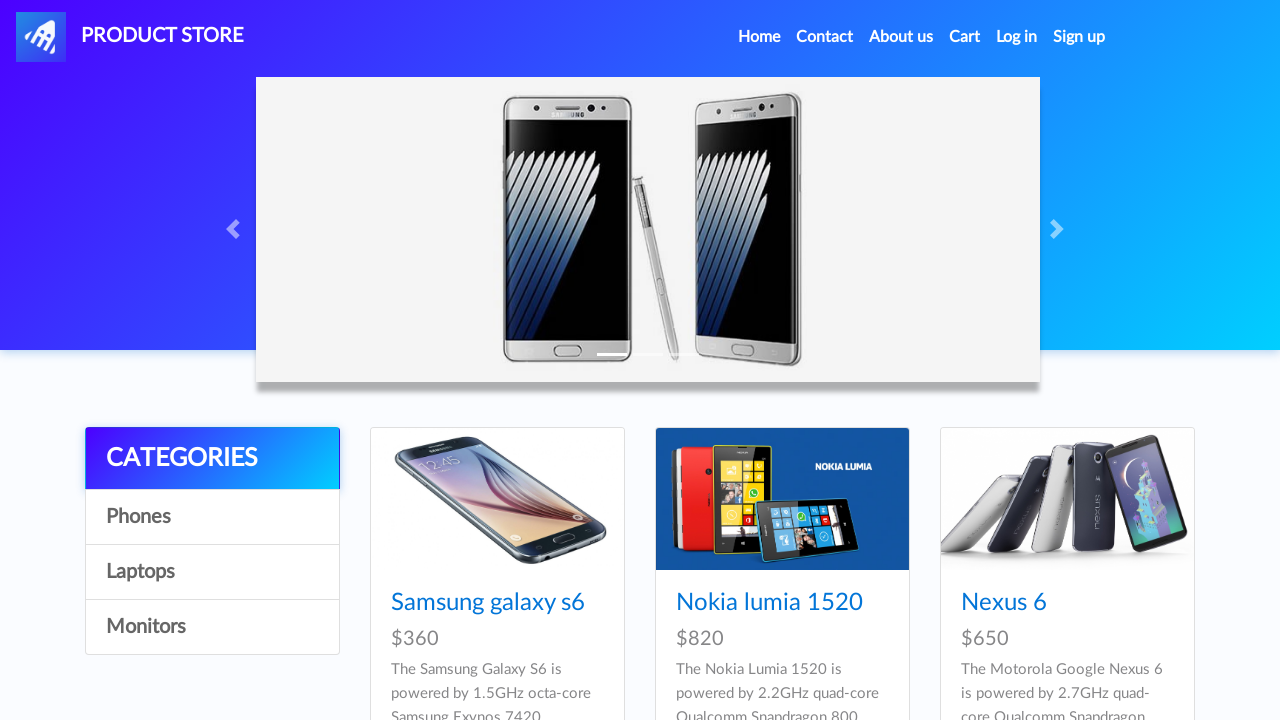

Identified maximum price: $820
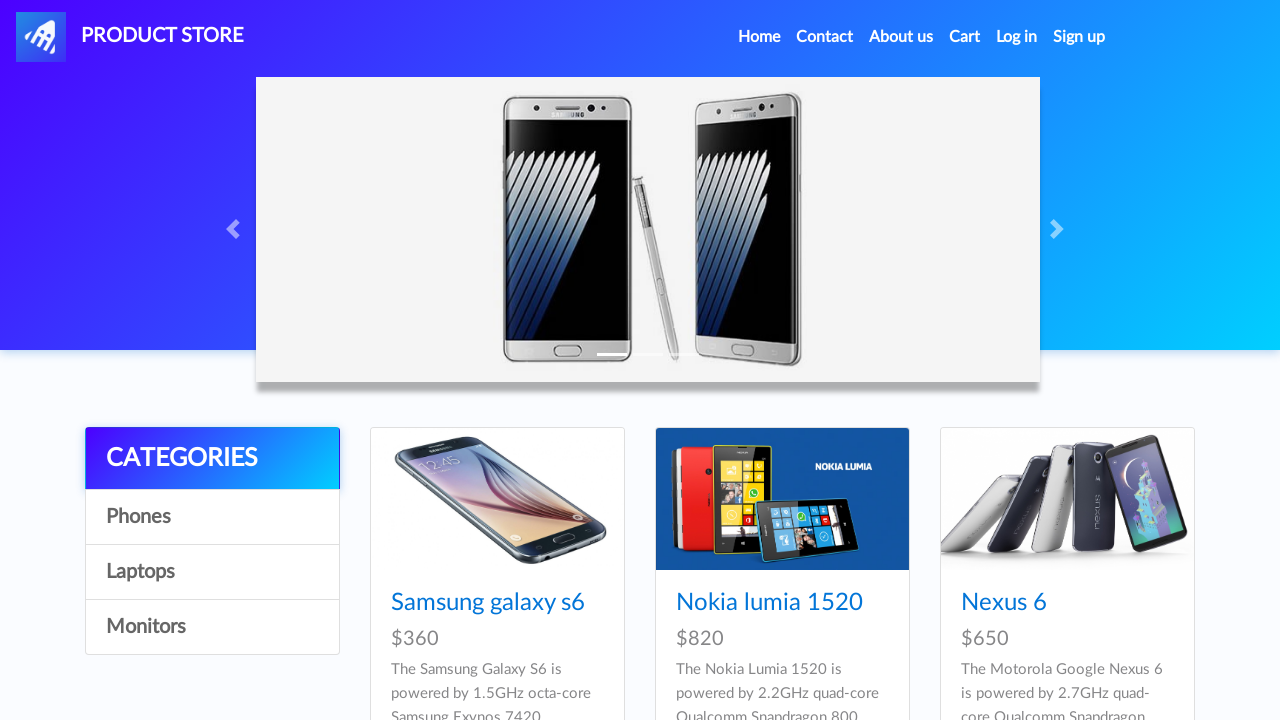

Located the product element with the highest price
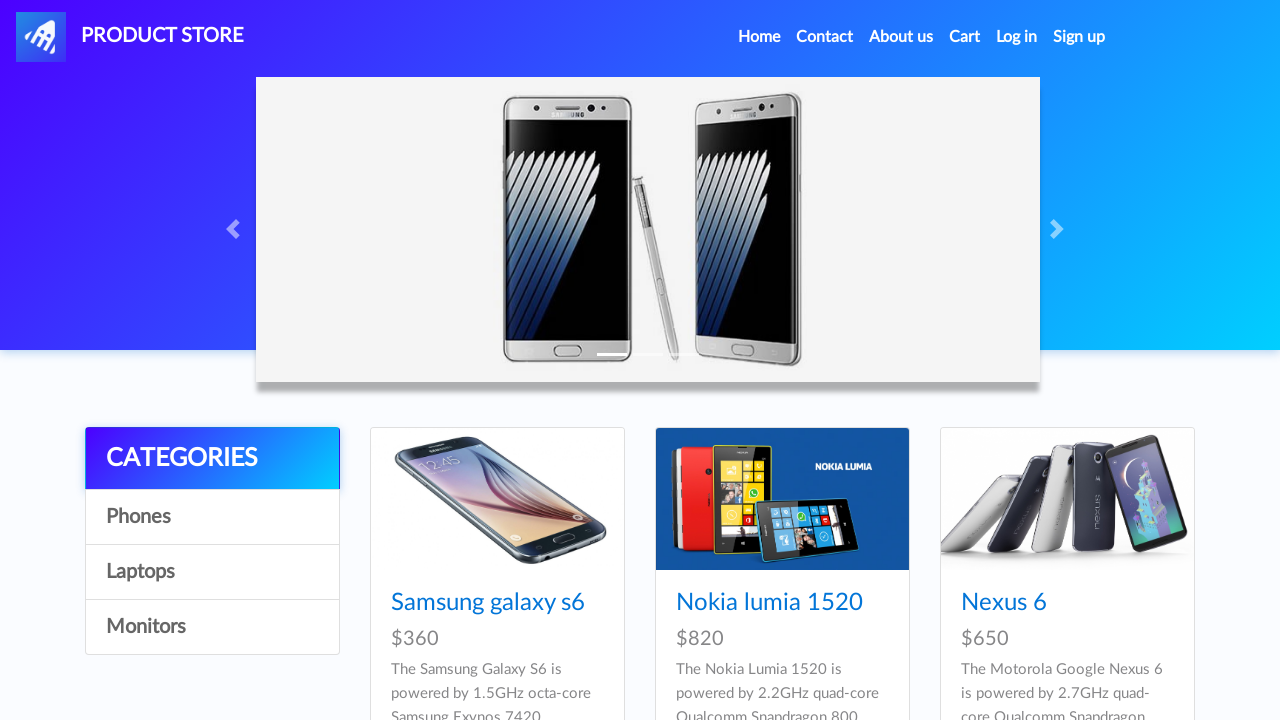

Retrieved product name with highest price: Nokia lumia 1520
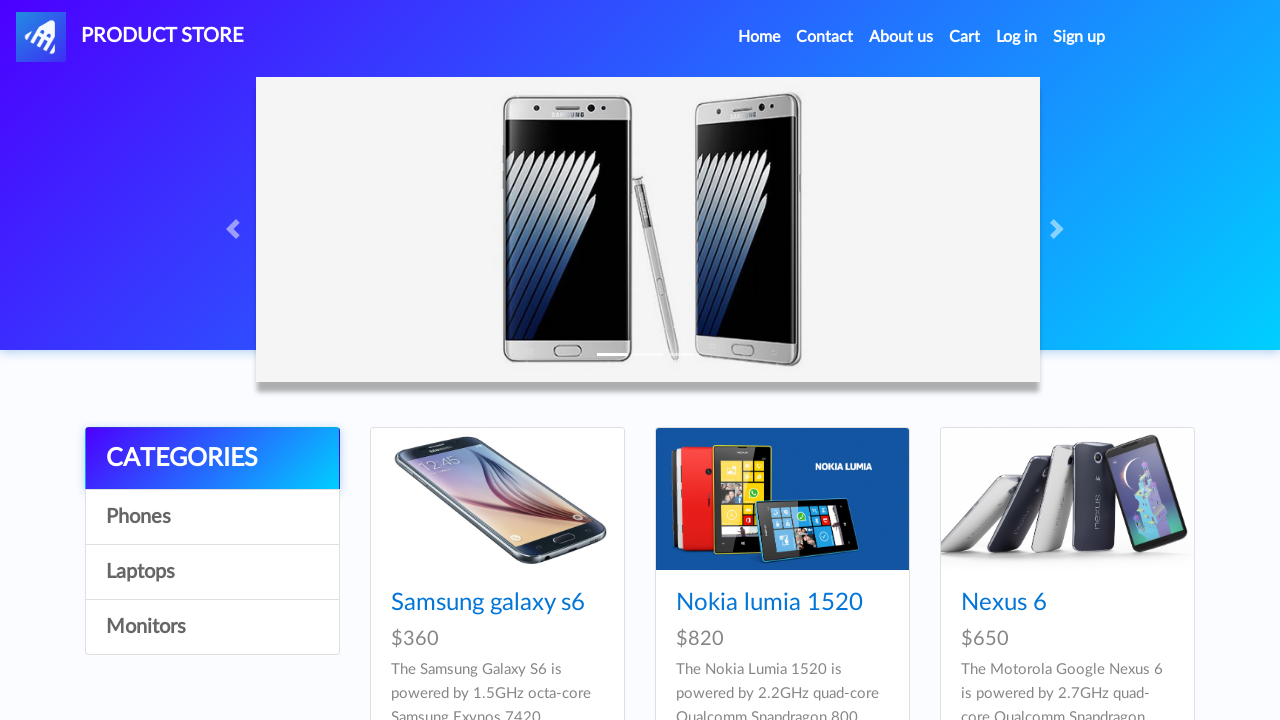

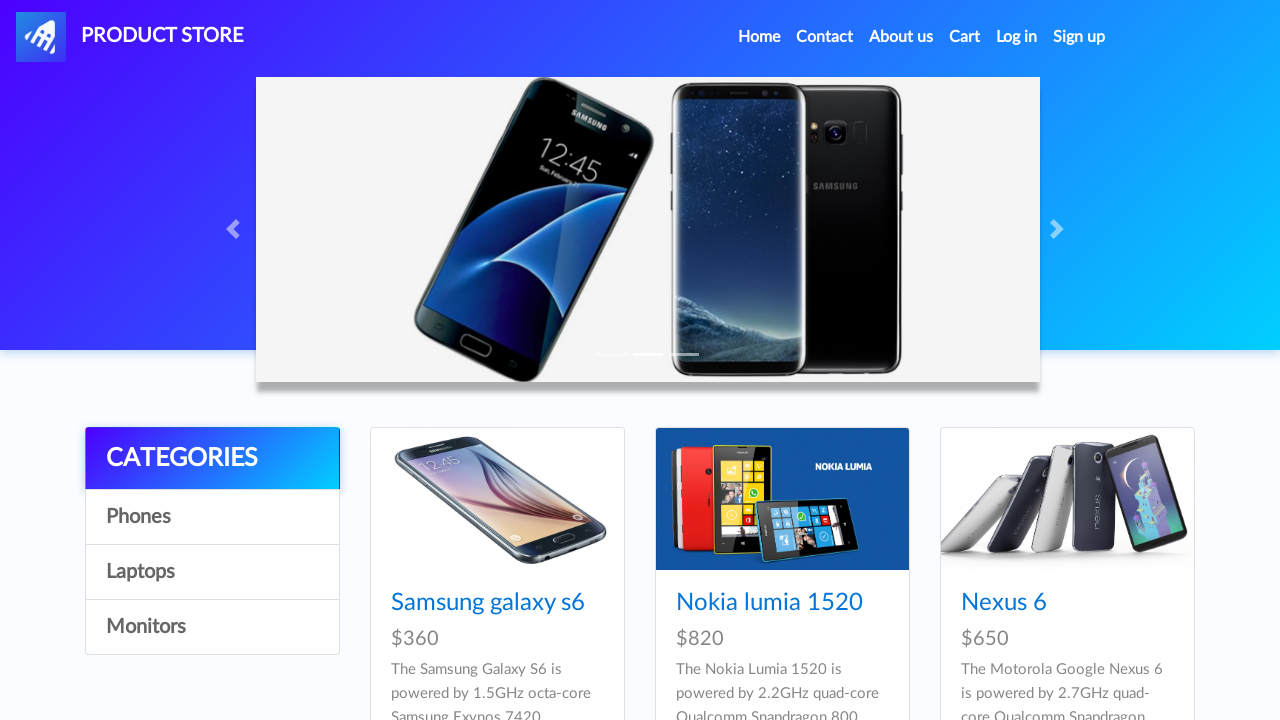